Navigates to a practice testing website and clicks on the Floating Menu link

Starting URL: https://practice.expandtesting.com/

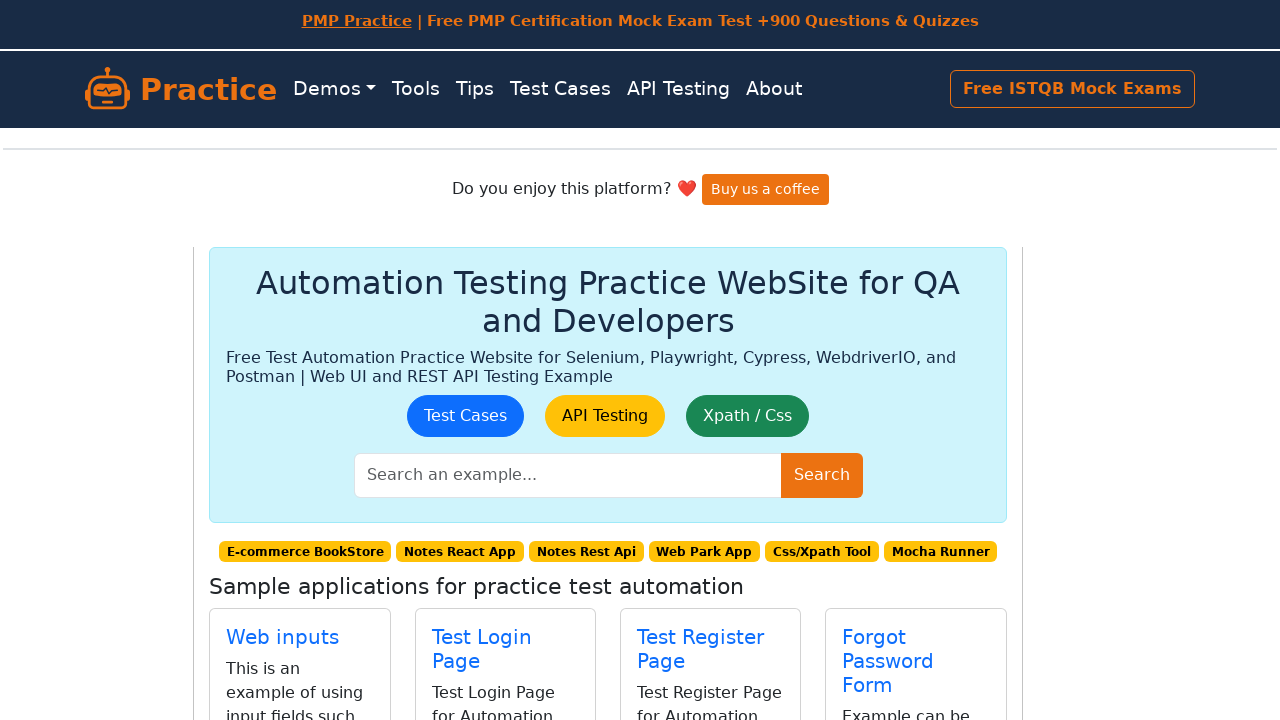

Navigated to practice testing website
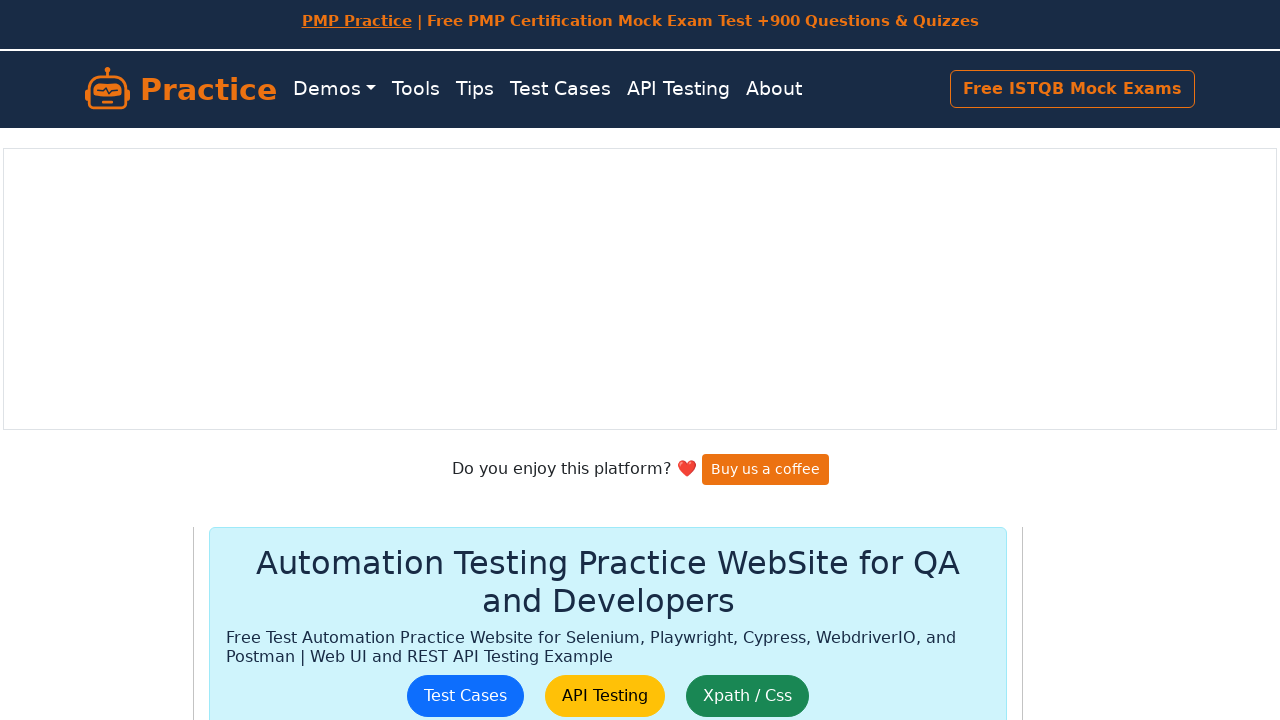

Clicked on the Floating Menu link at (914, 400) on internal:role=link[name="Floating Menu"i]
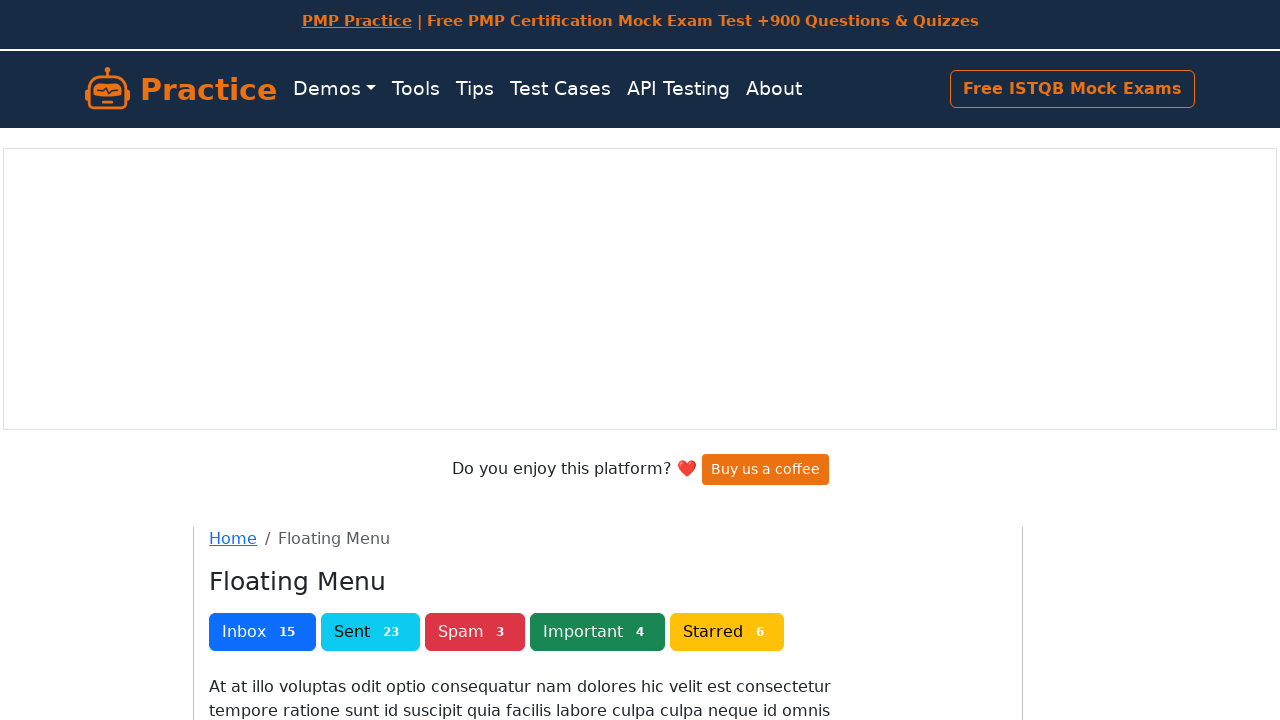

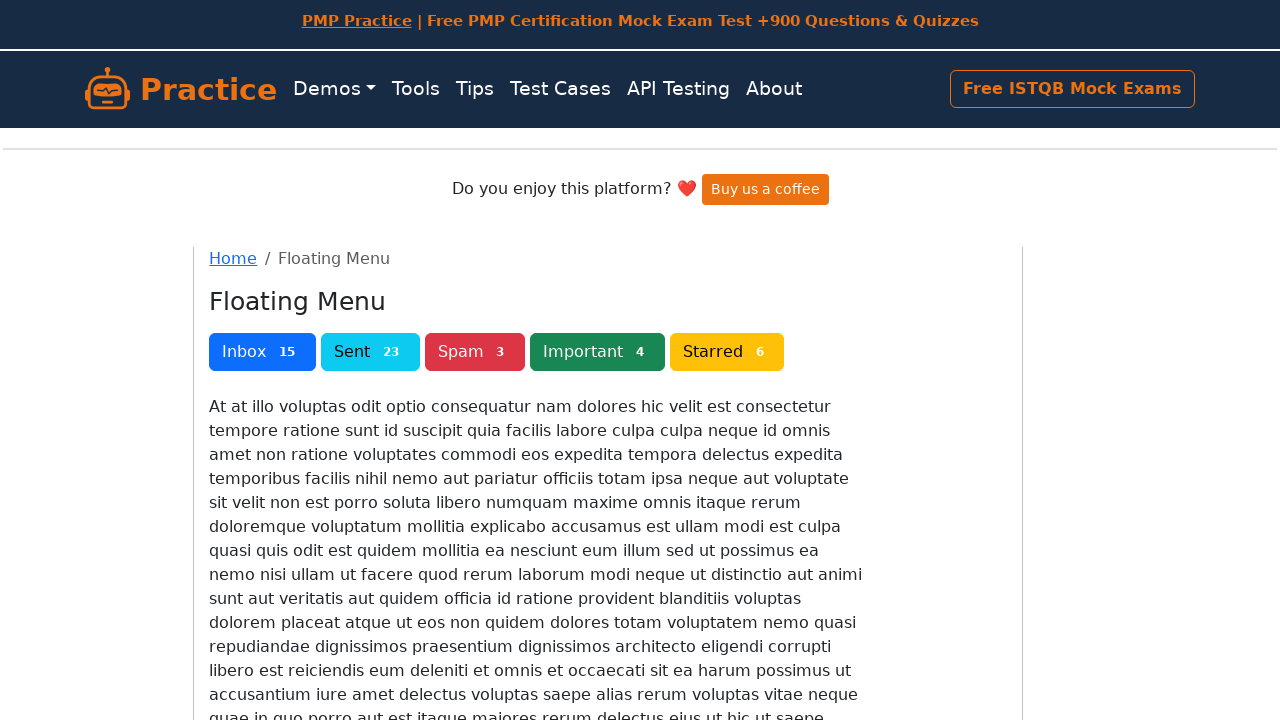